Tests clicking a button that has a dynamically generated ID on the UI Testing Playground site, demonstrating handling of elements without stable IDs.

Starting URL: http://uitestingplayground.com/dynamicid

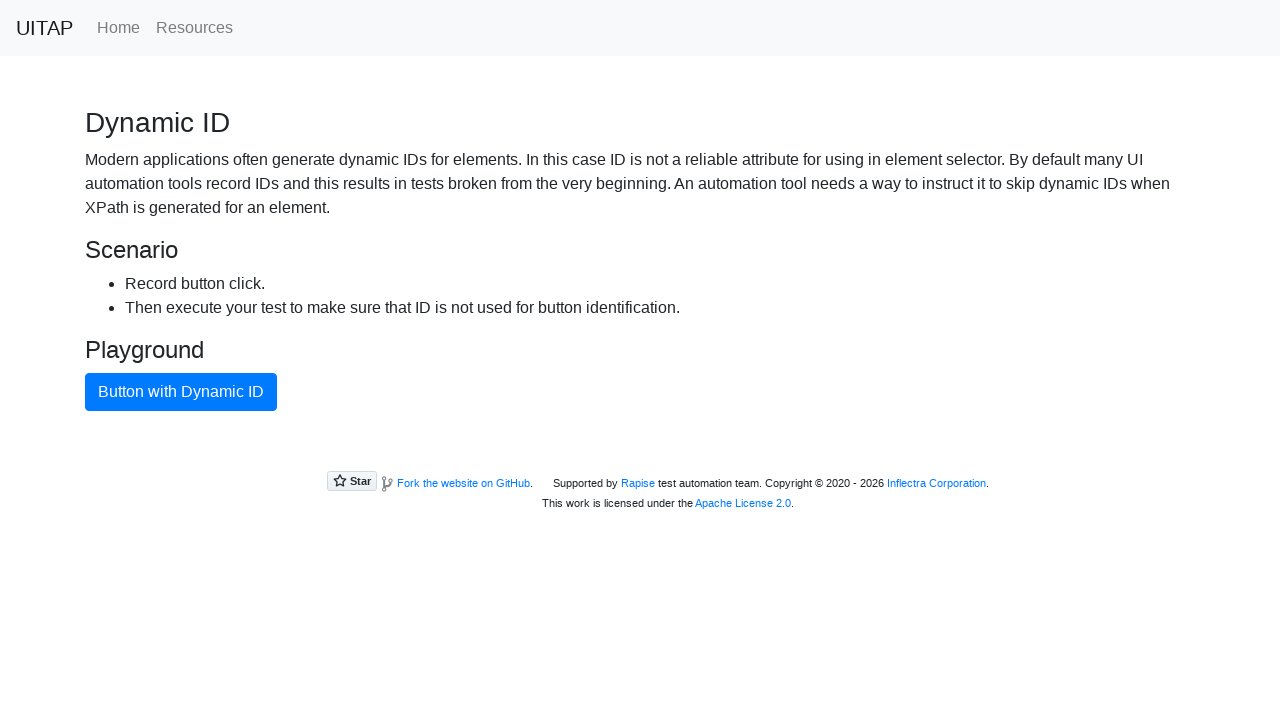

Navigated to UI Testing Playground dynamic ID page
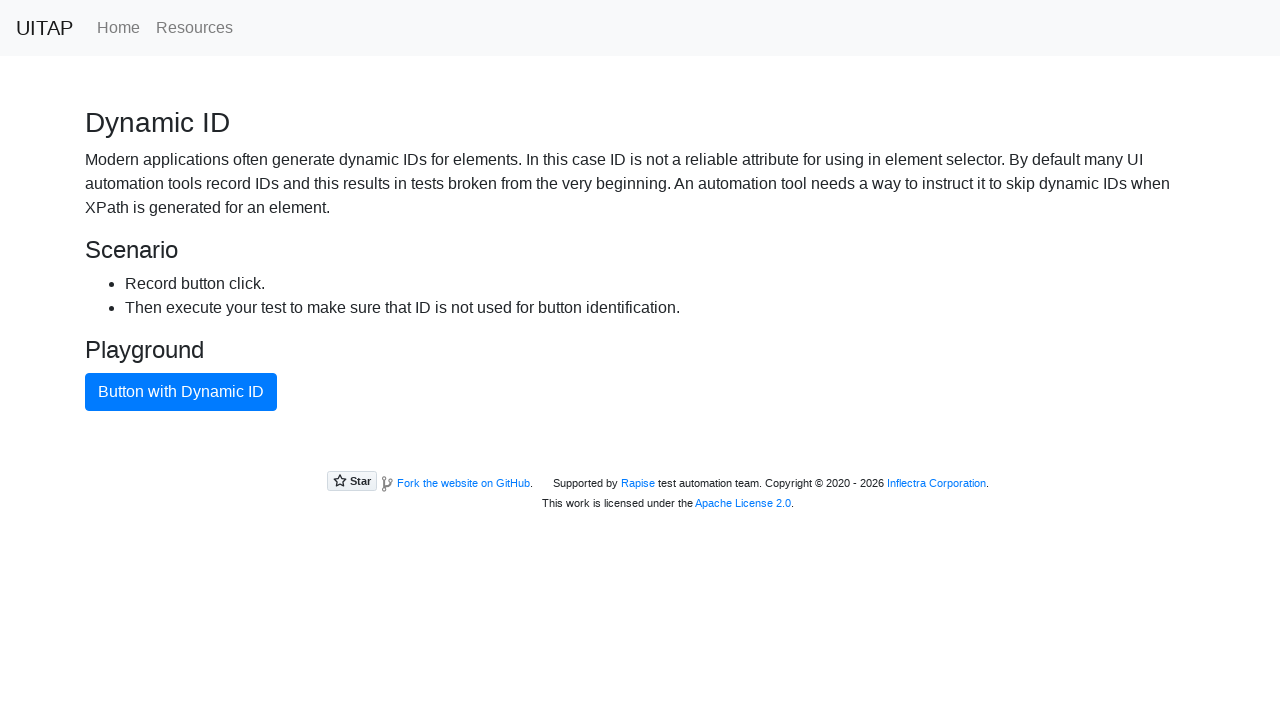

Clicked button with dynamically generated ID using text selector at (181, 392) on xpath=//button[text()='Button with Dynamic ID']
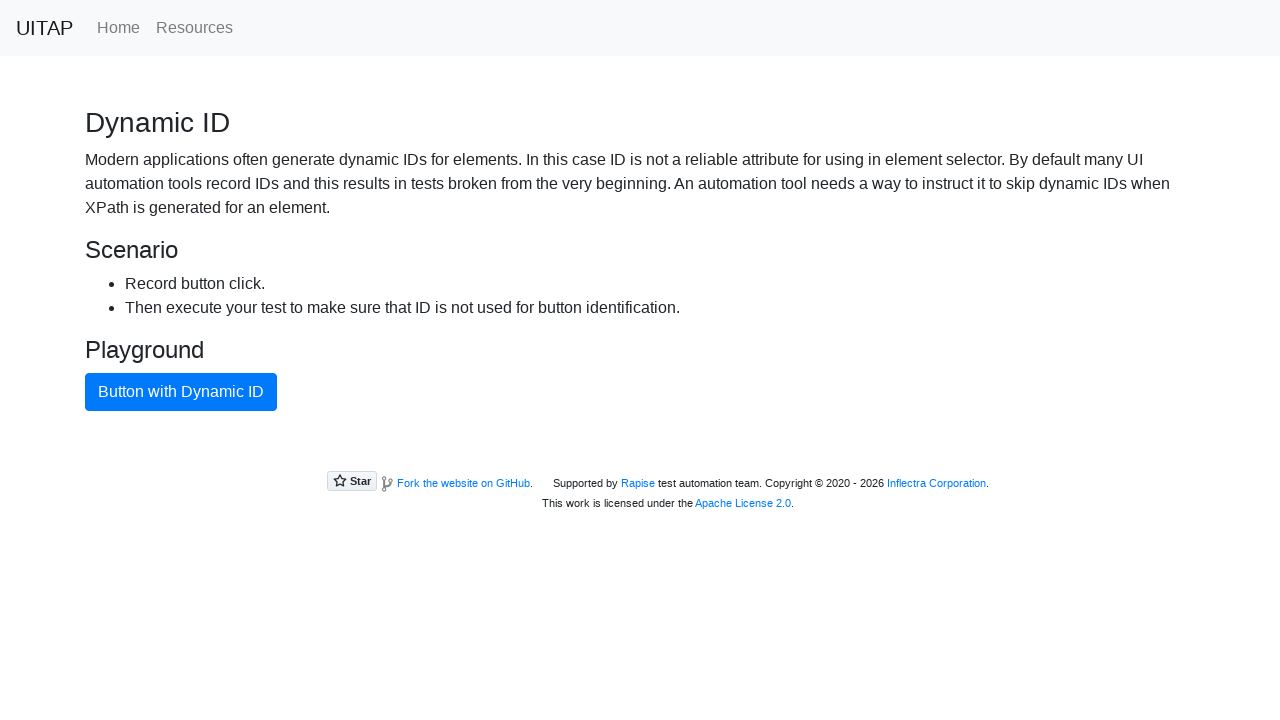

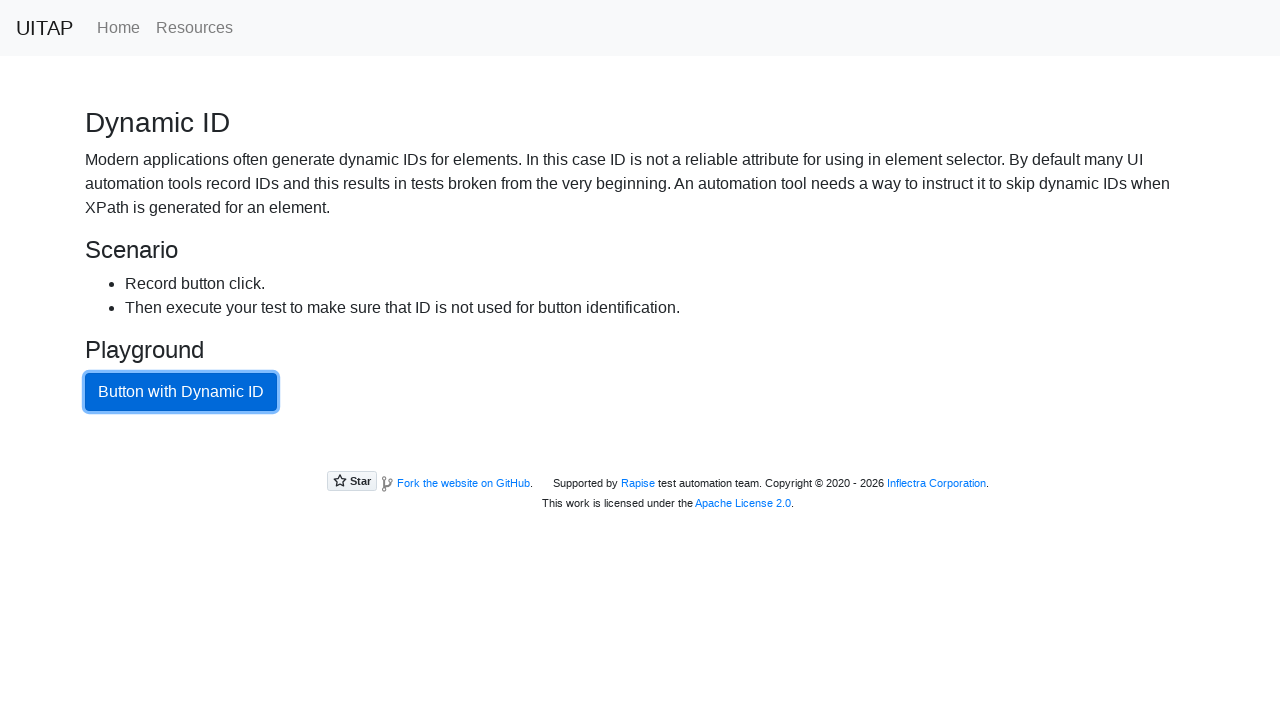